Navigates to text box page, enters a valid email, submits the form, and verifies the email is displayed in the output.

Starting URL: https://demoqa.com/elements

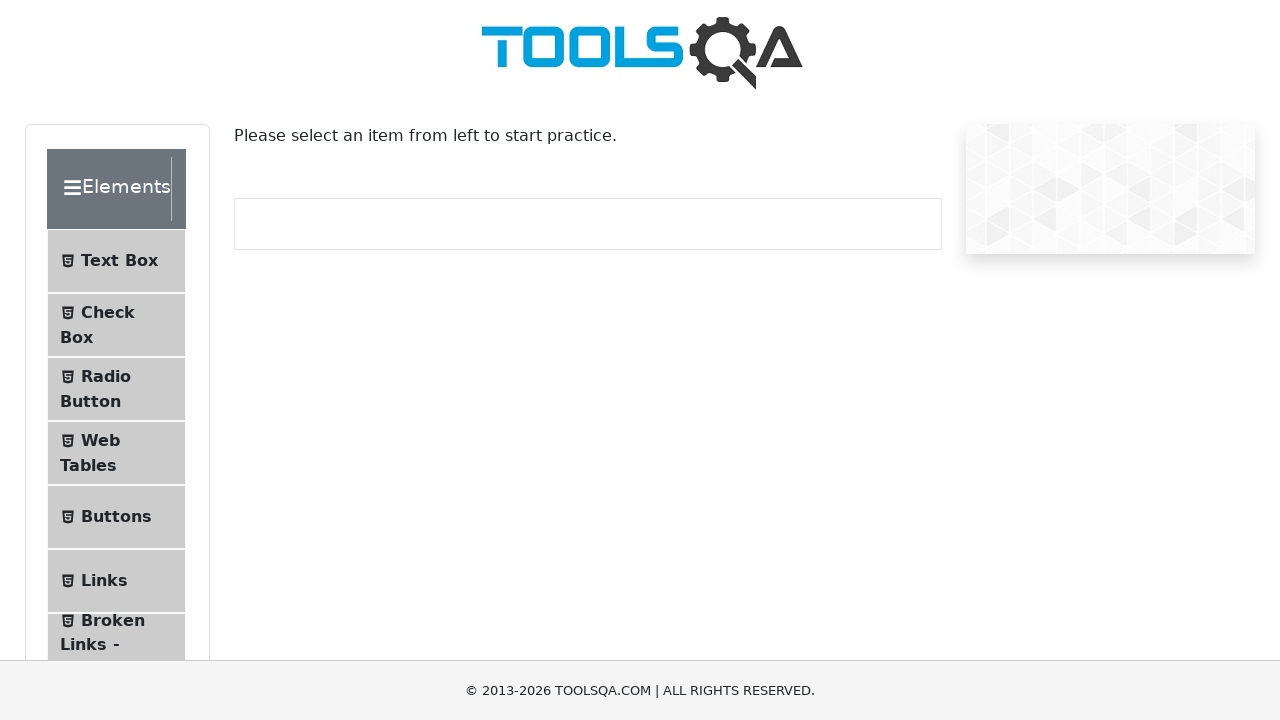

Clicked on Text Box menu item at (119, 261) on internal:text="Text Box"i
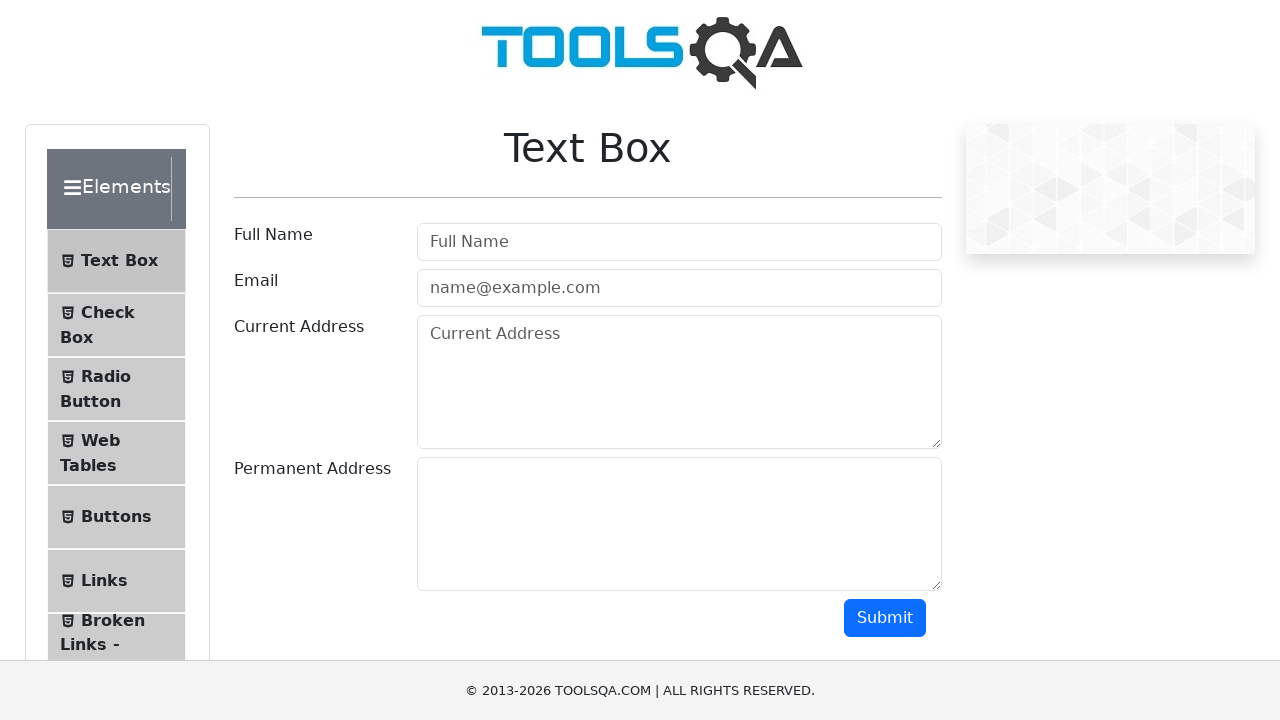

Navigated to text-box page
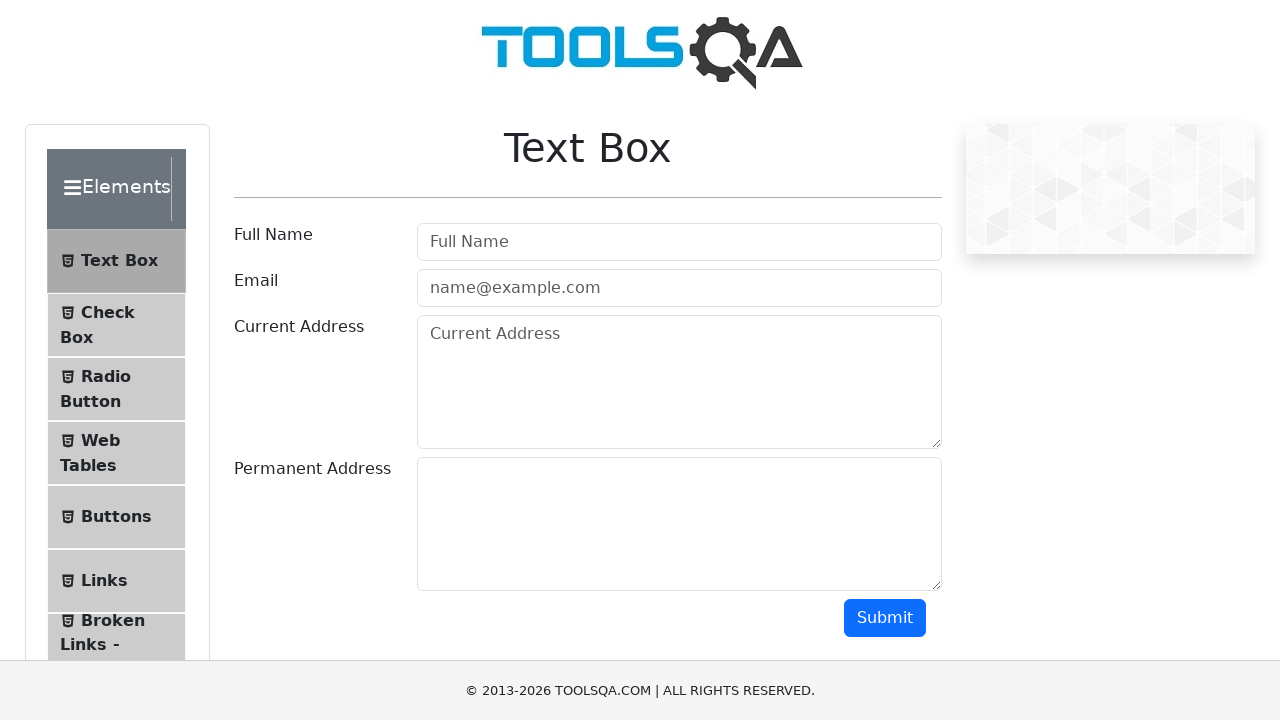

Filled email field with 'test@test.com' on internal:attr=[placeholder="name@example.com"i]
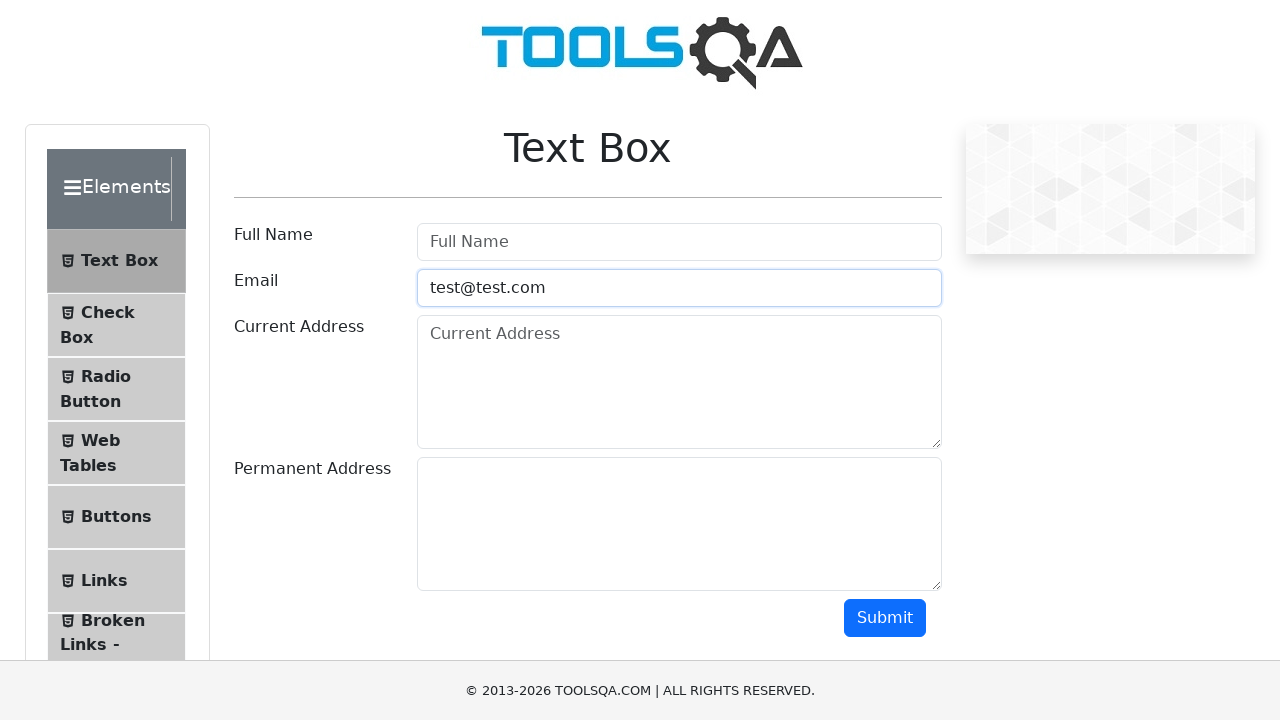

Clicked Submit button at (885, 618) on internal:role=button[name="Submit"i]
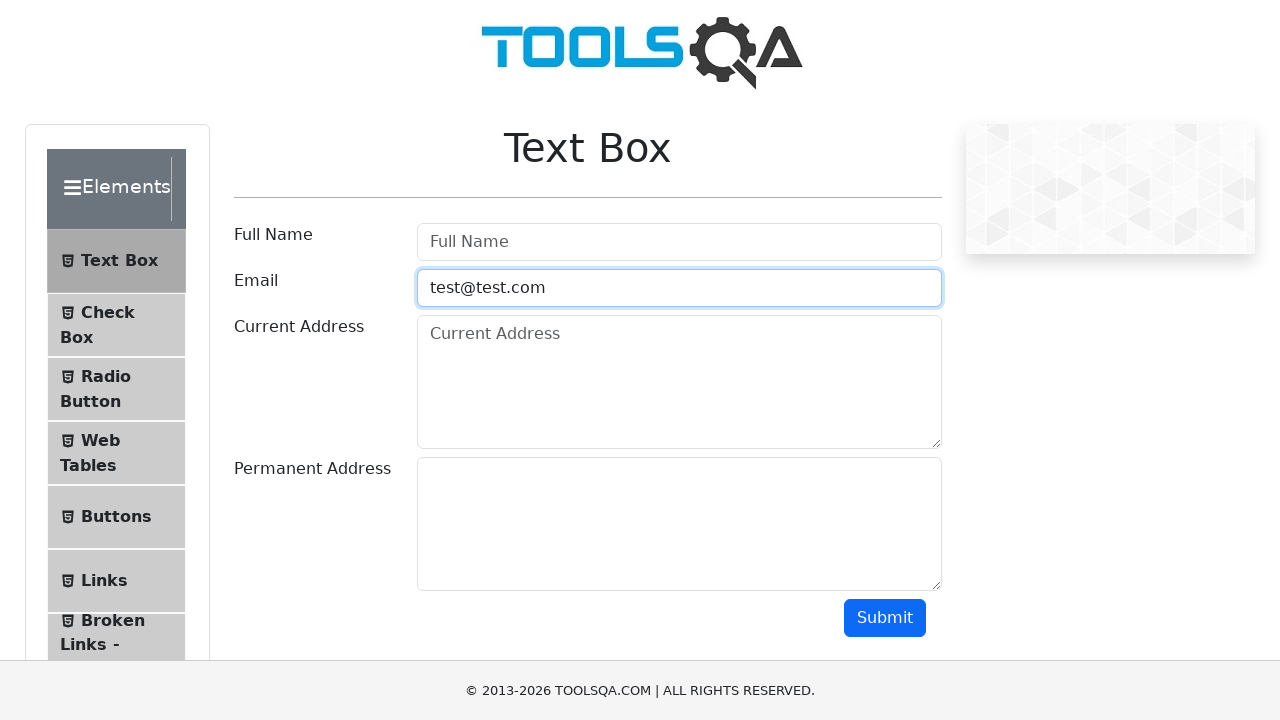

Verified email is displayed in output as 'Email:test@test.com'
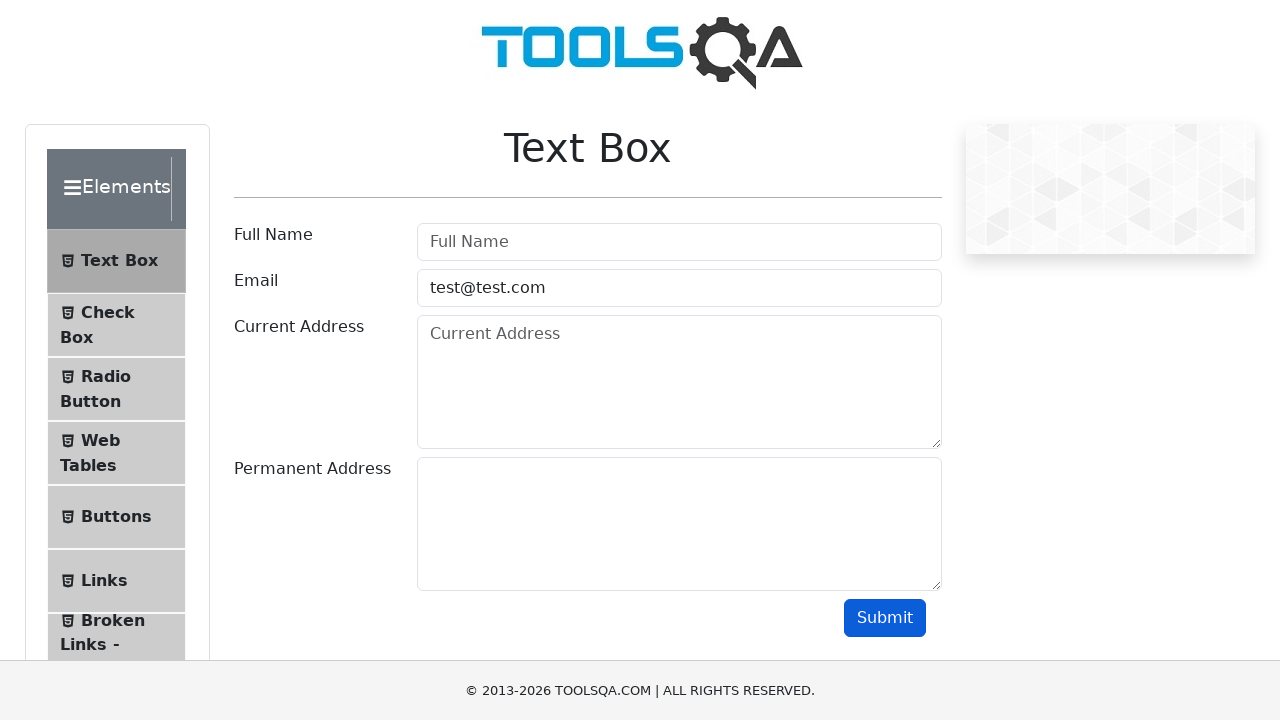

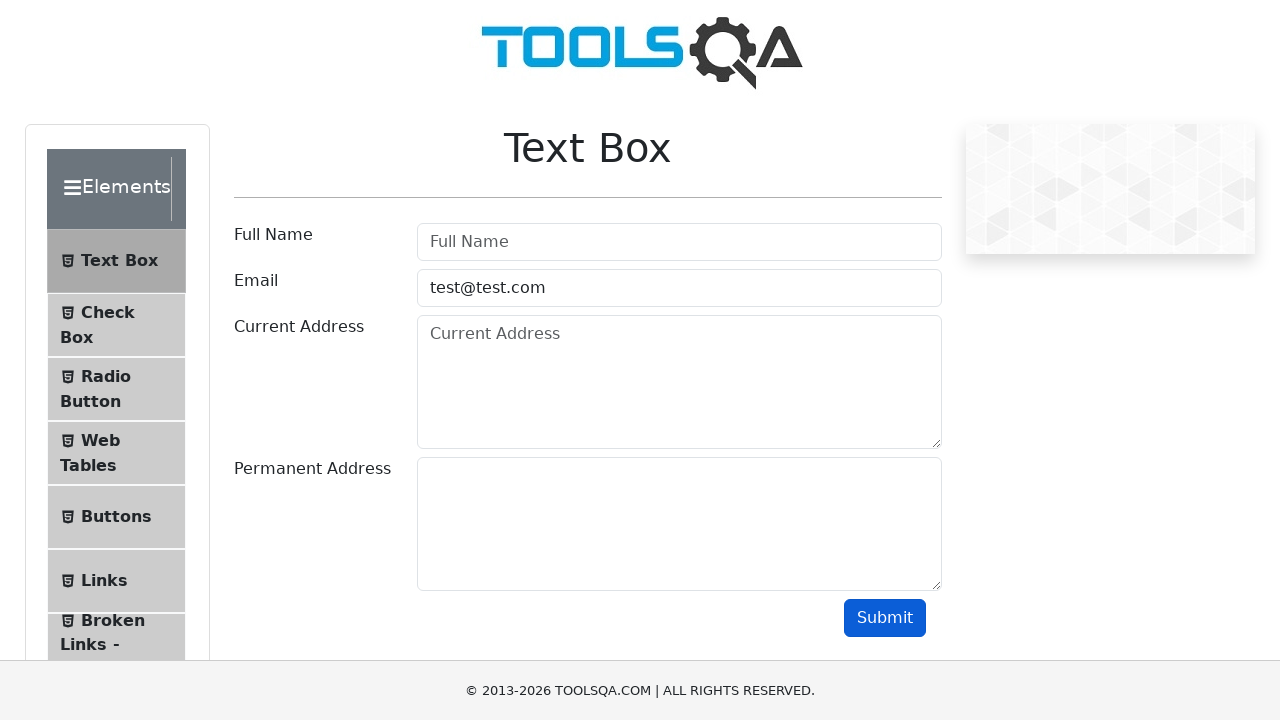